Tests the offers page by clicking on the Veg/fruit name column header to sort the table, then verifies the vegetable/fruit list elements are displayed

Starting URL: https://rahulshettyacademy.com/seleniumPractise/#/offers

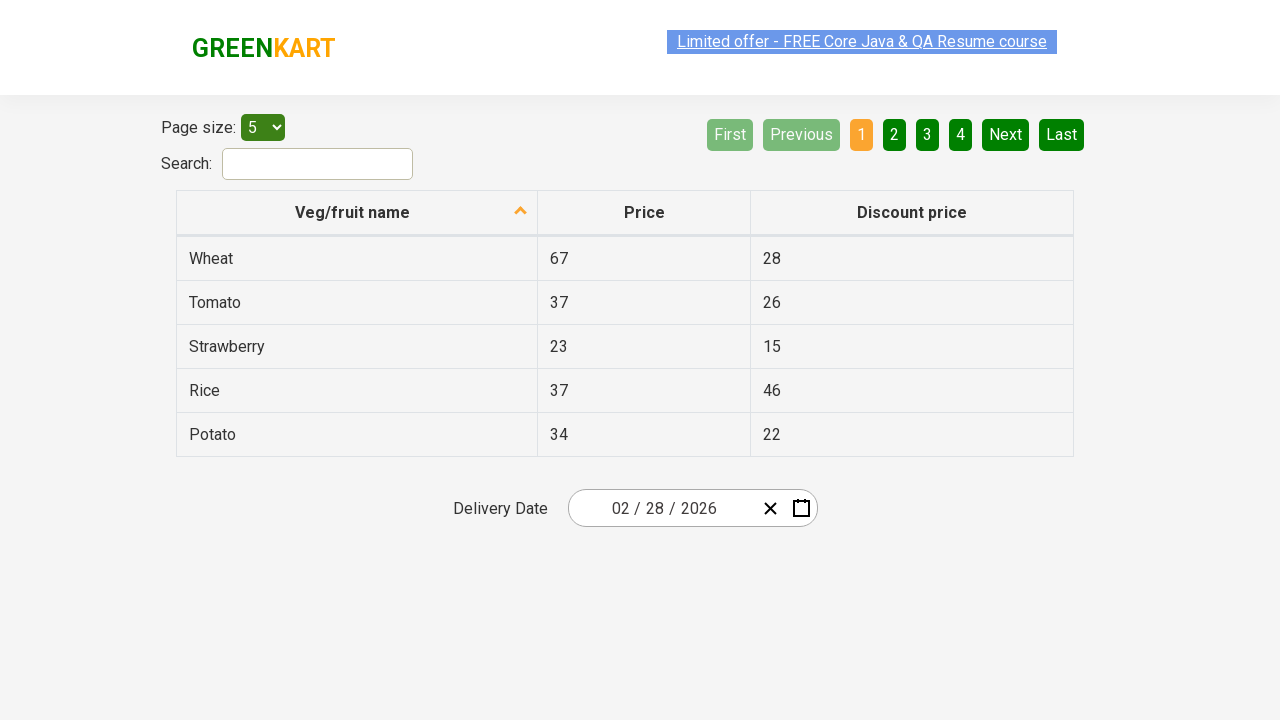

Set viewport size to 1920x1080
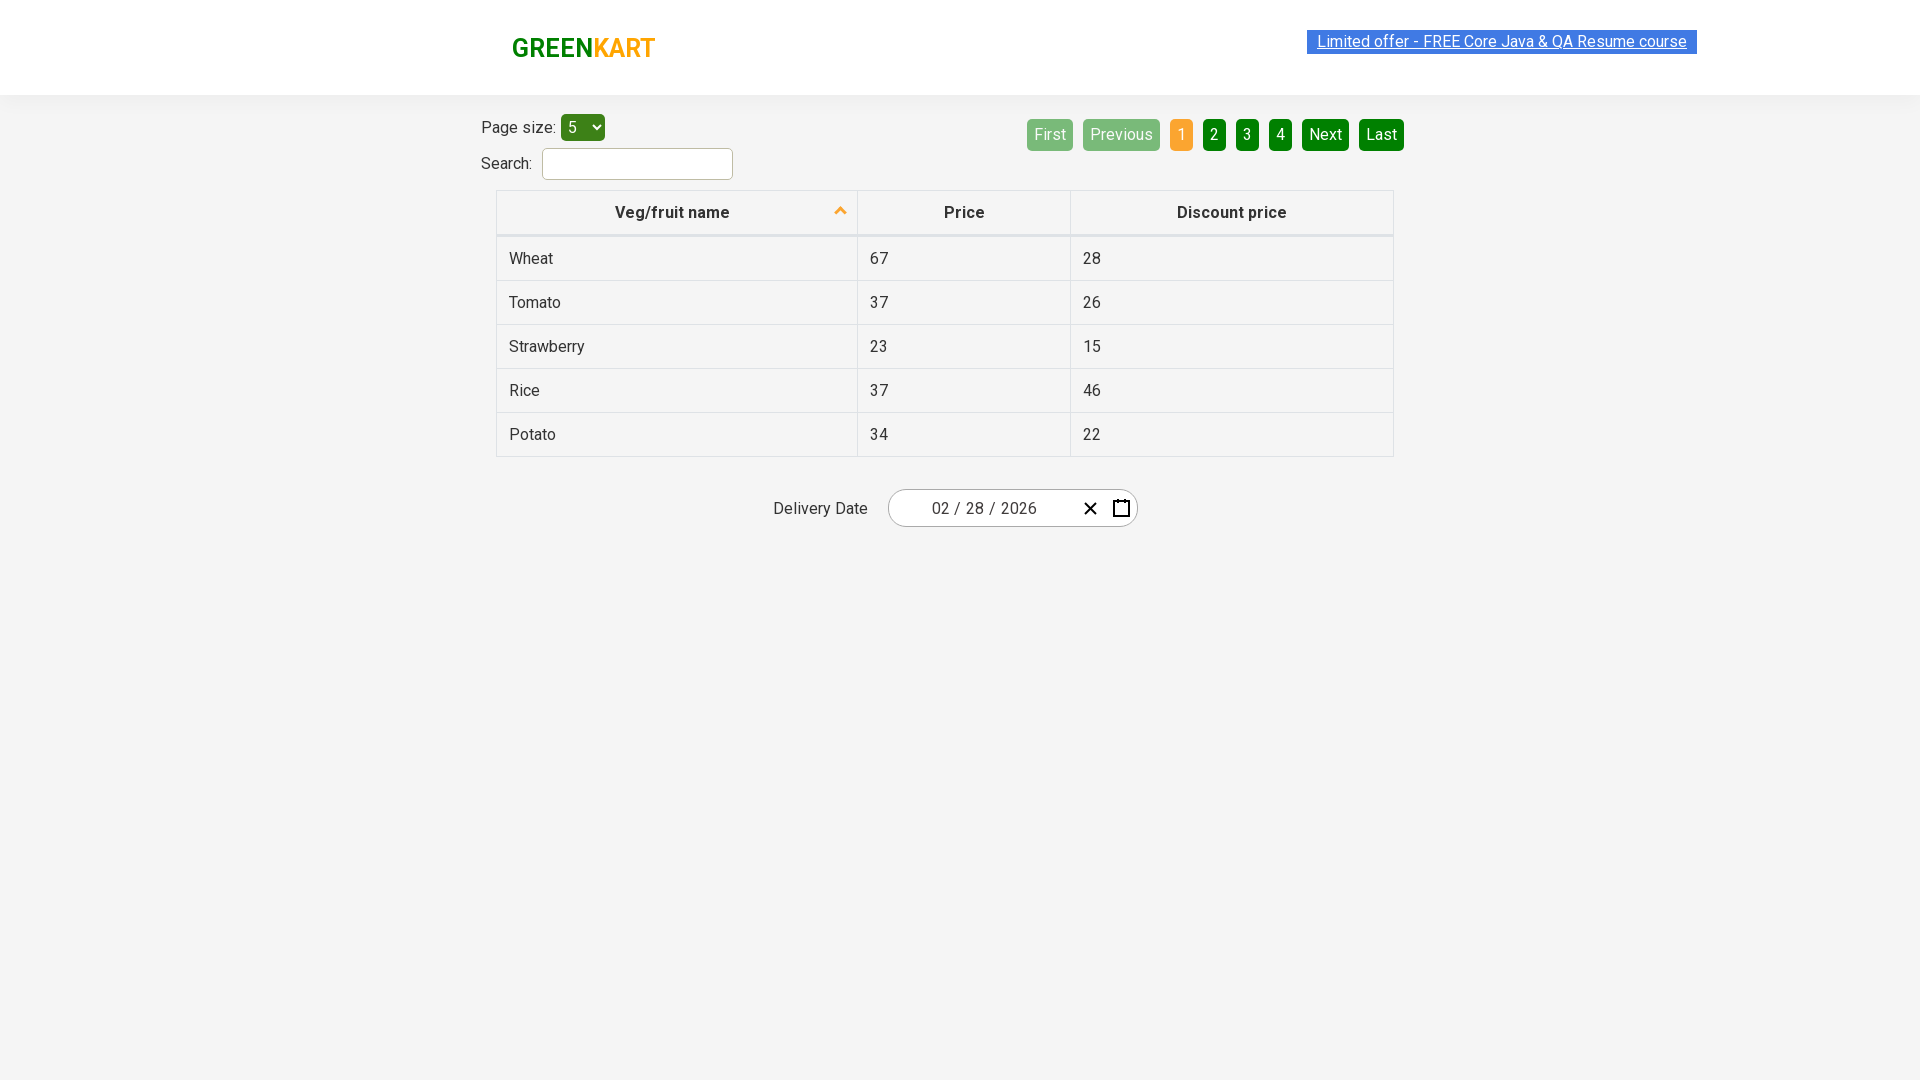

Clicked on Veg/fruit name column header to sort the table at (673, 212) on xpath=//span[text()='Veg/fruit name']
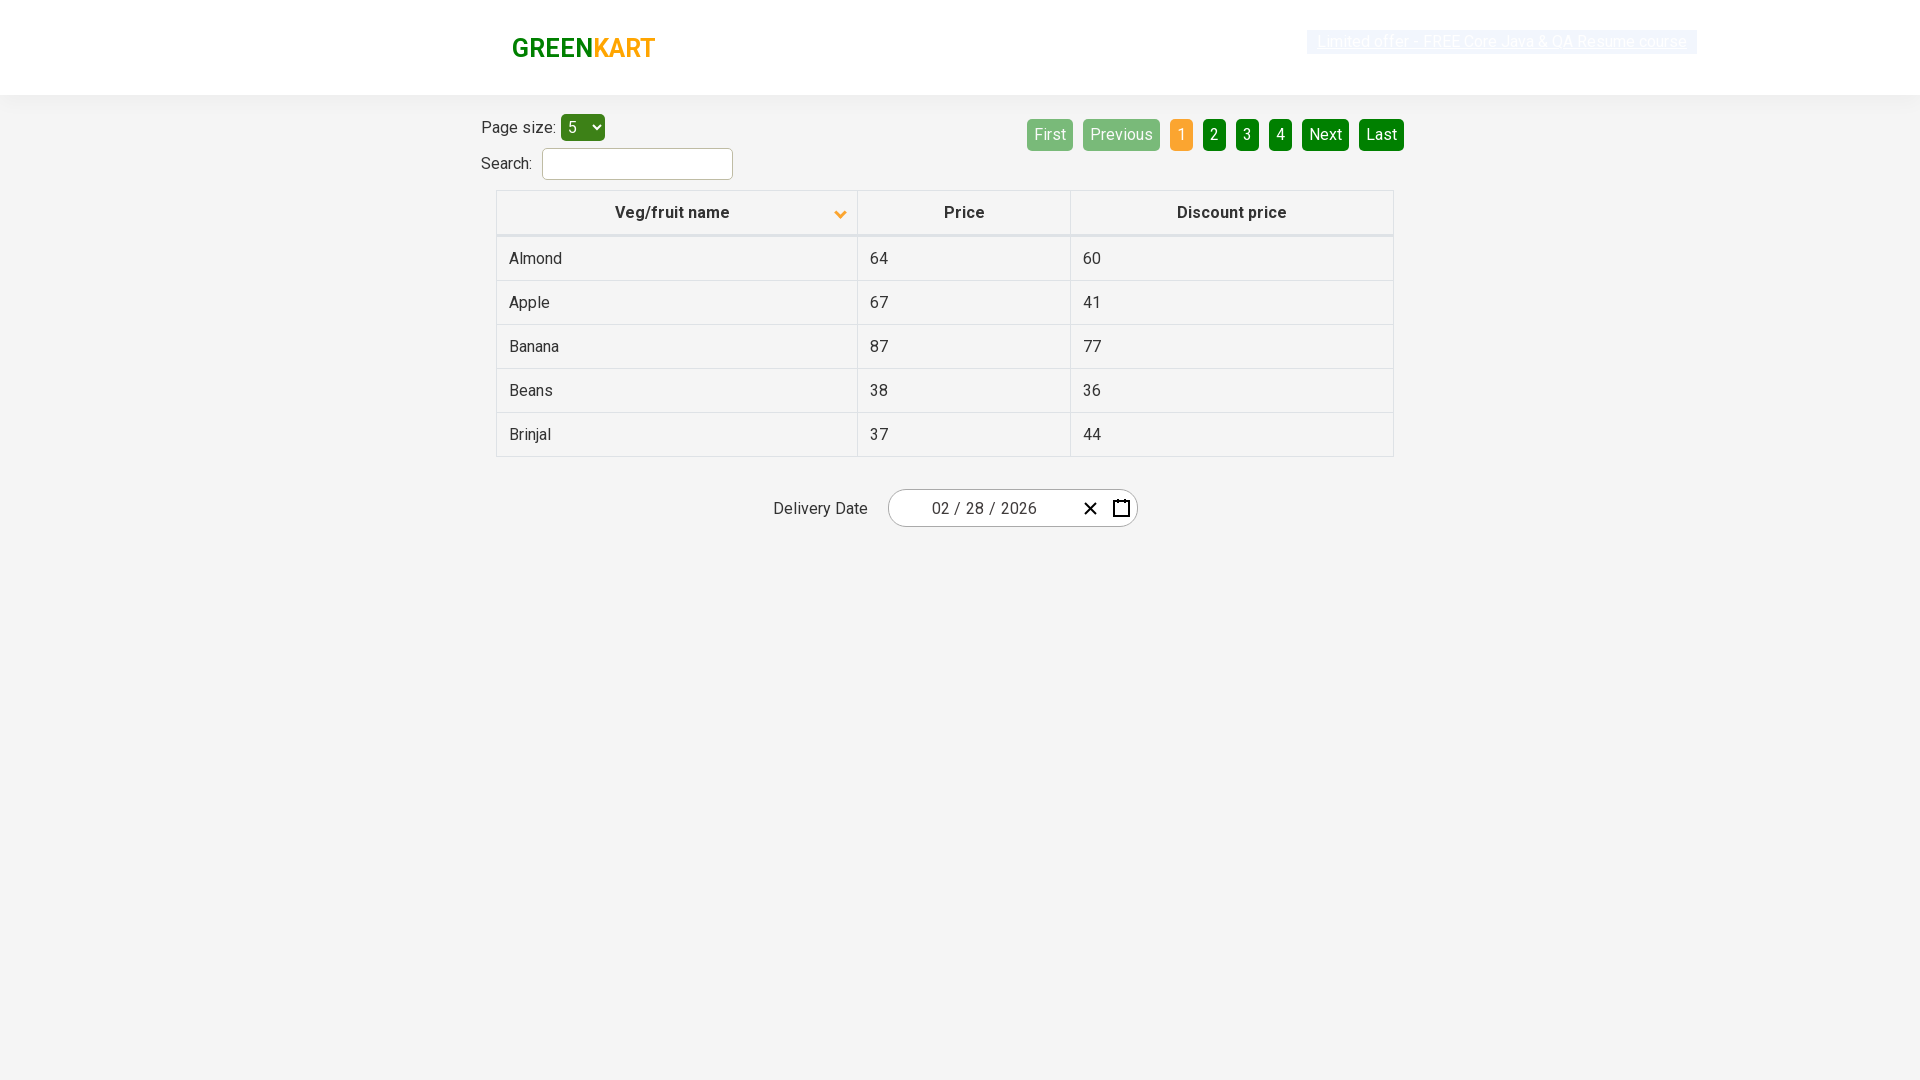

Waited for table rows to load and verified vegetable/fruit list elements are displayed
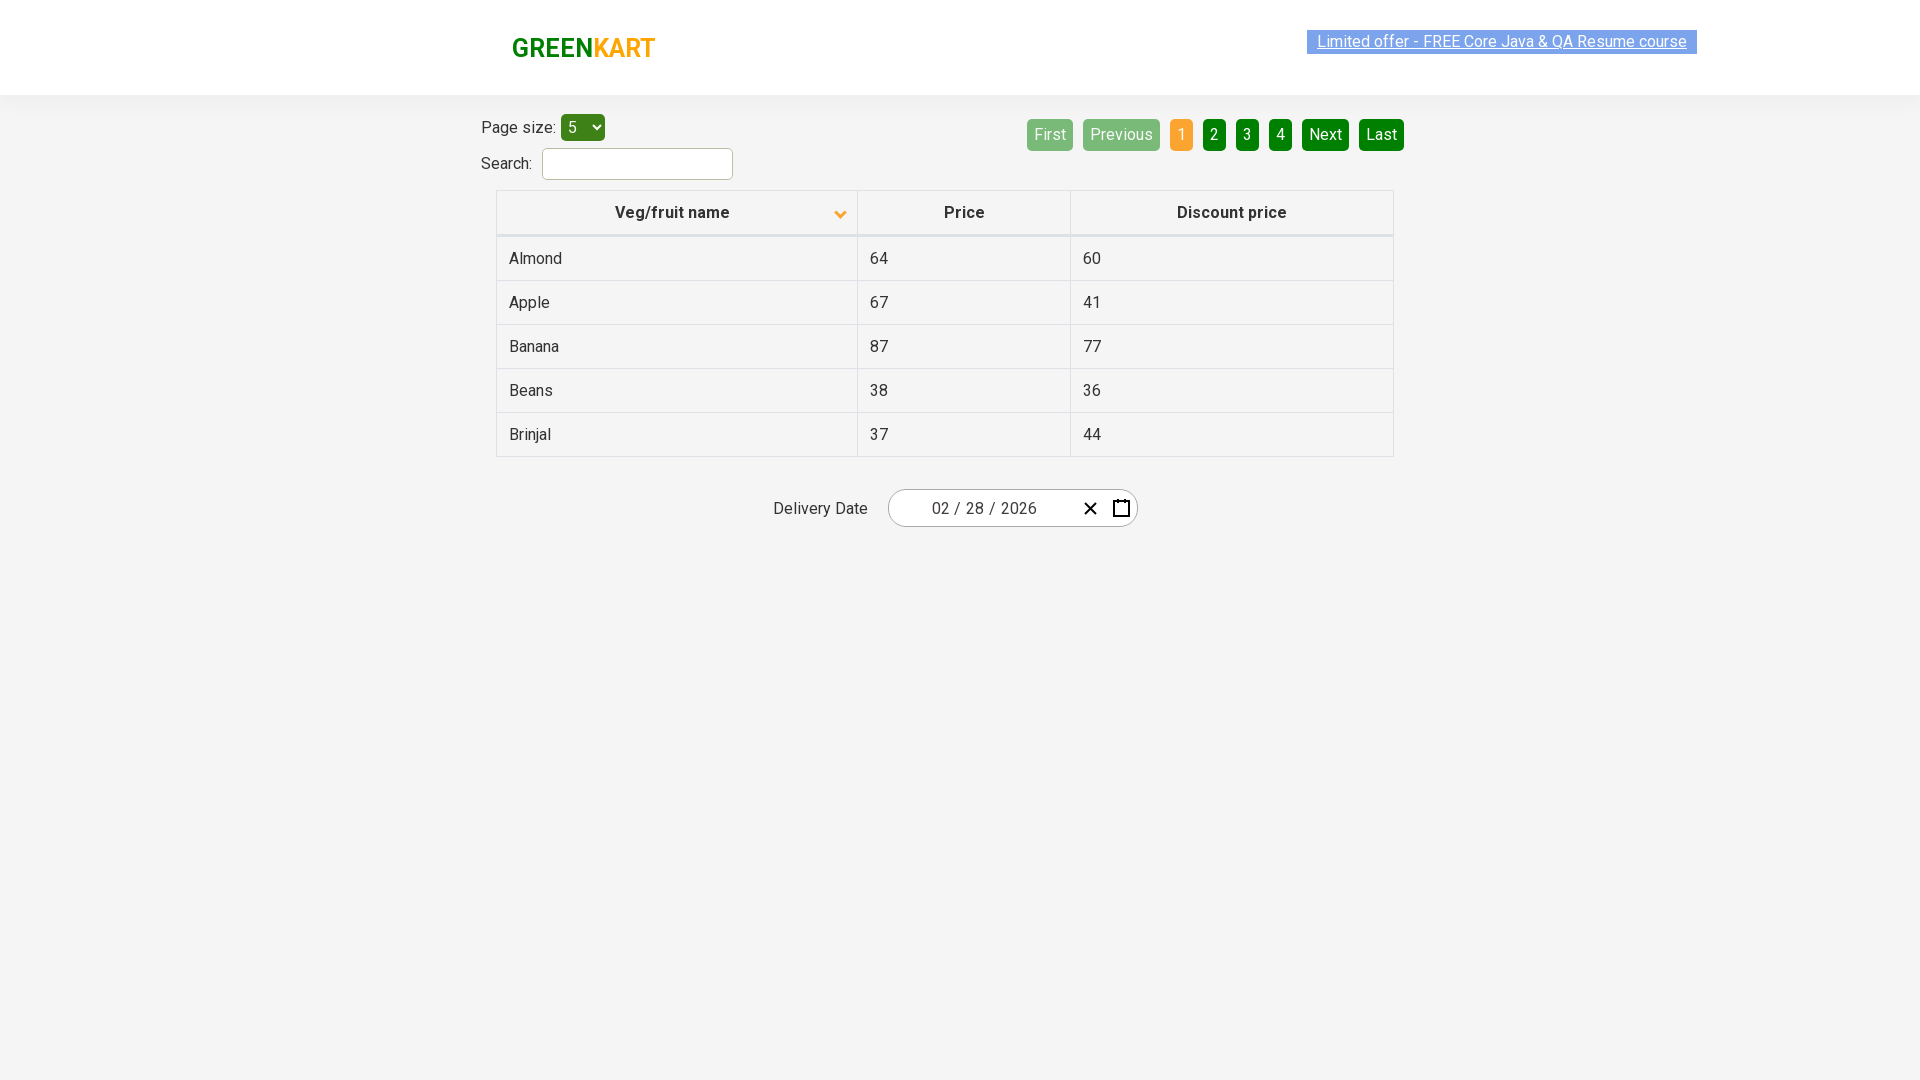

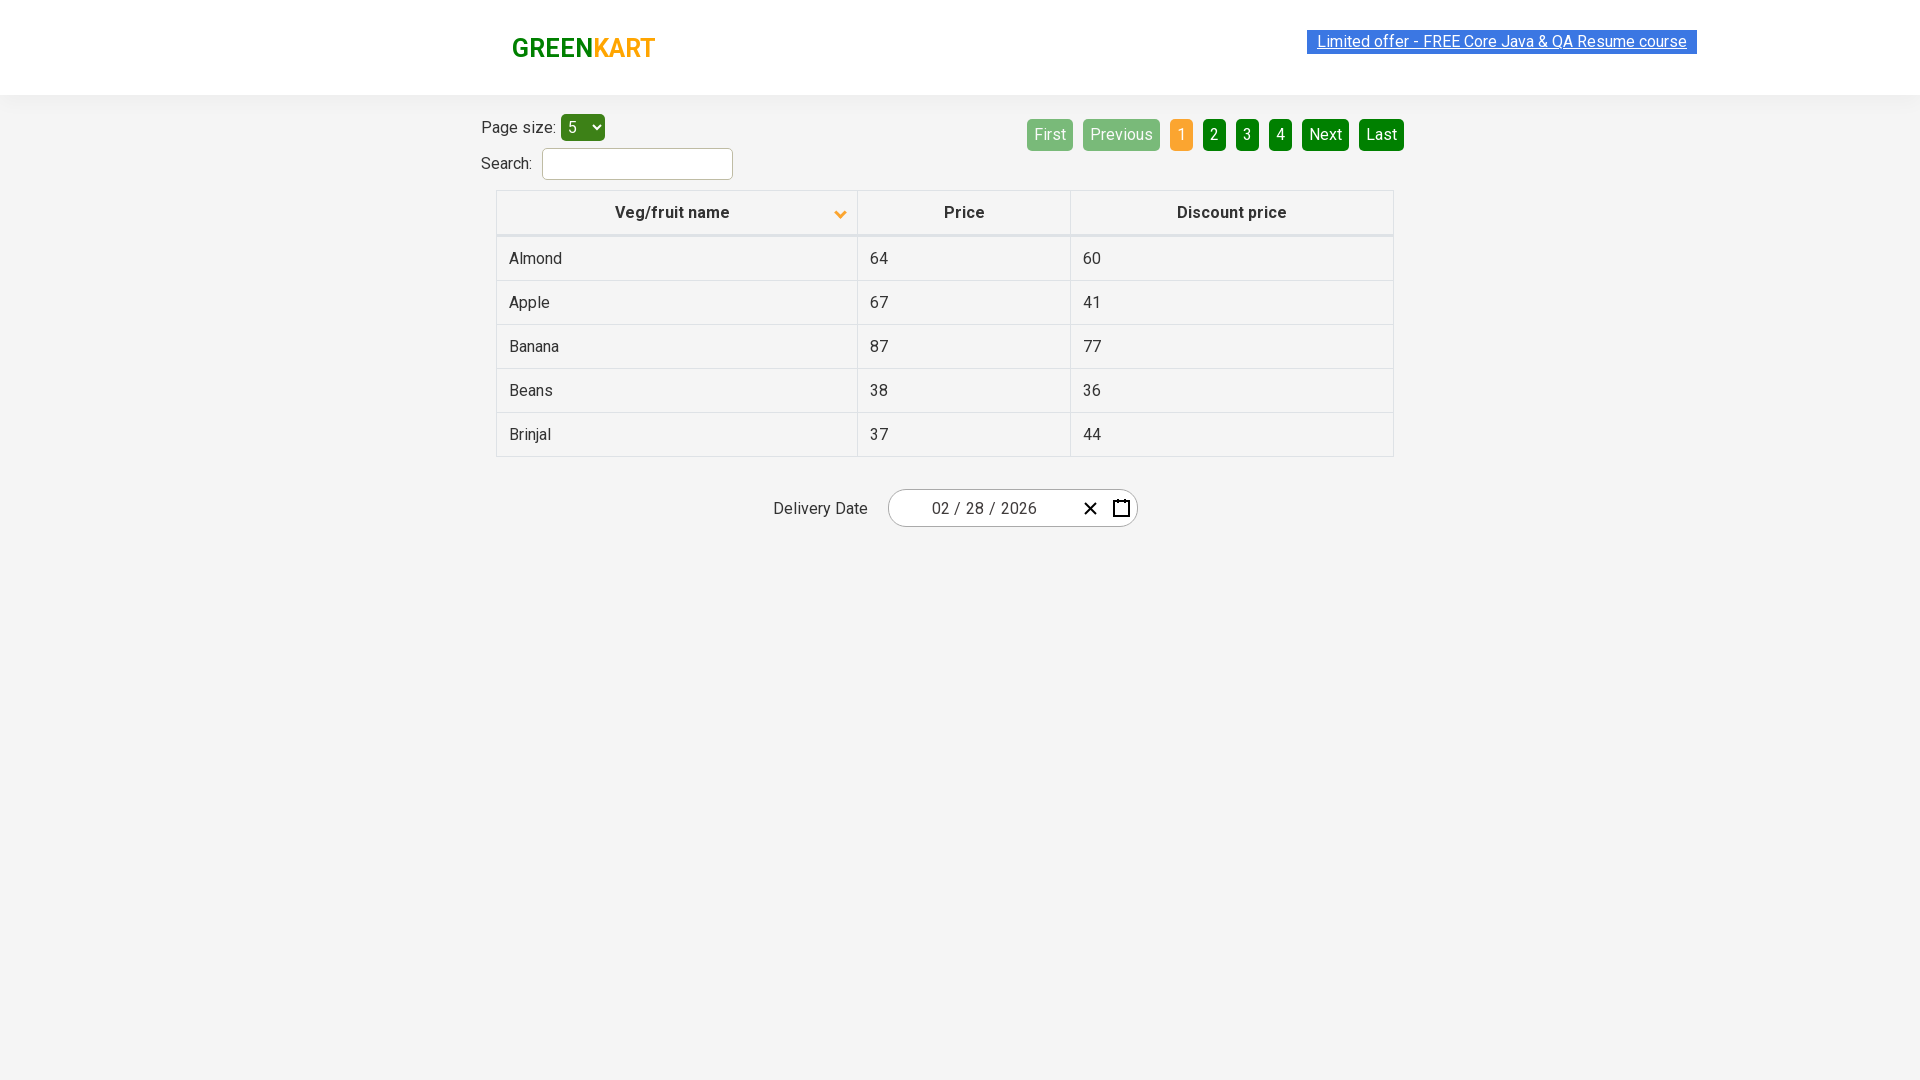